Simple navigation test that opens the RedBus travel booking website and verifies the page loads successfully

Starting URL: https://www.redbus.in/

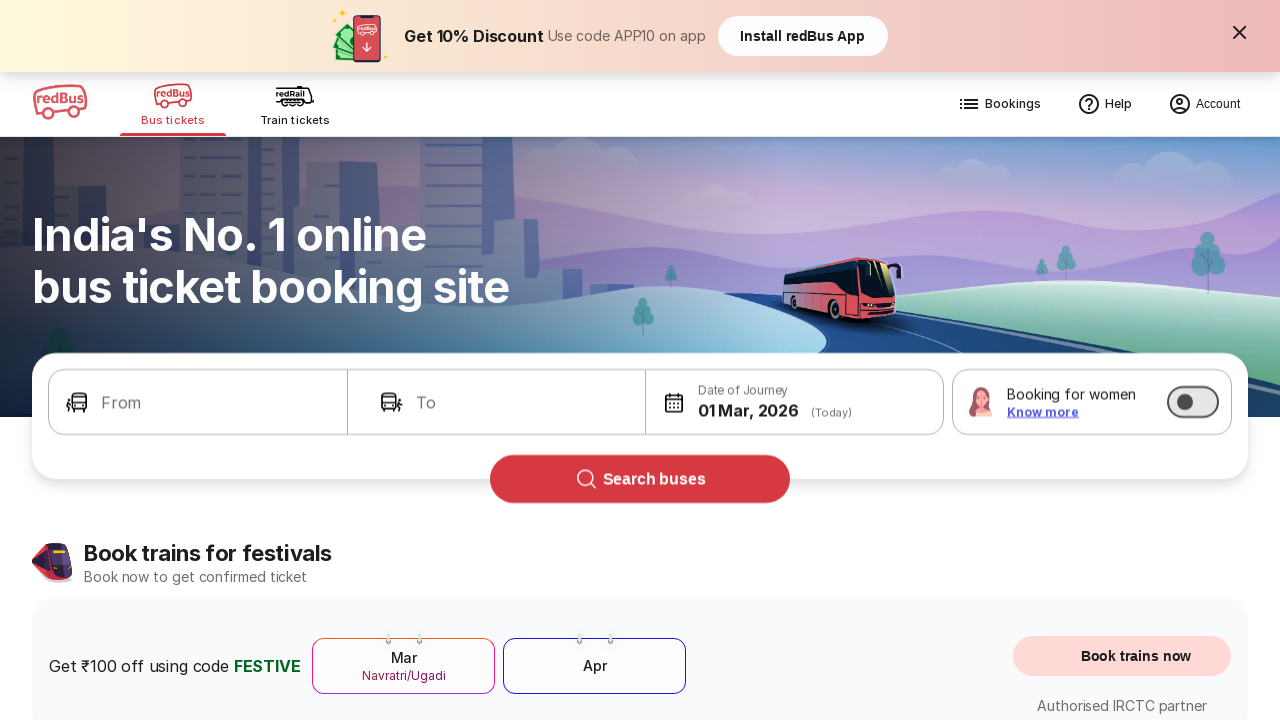

RedBus homepage loaded successfully (domcontentloaded state reached)
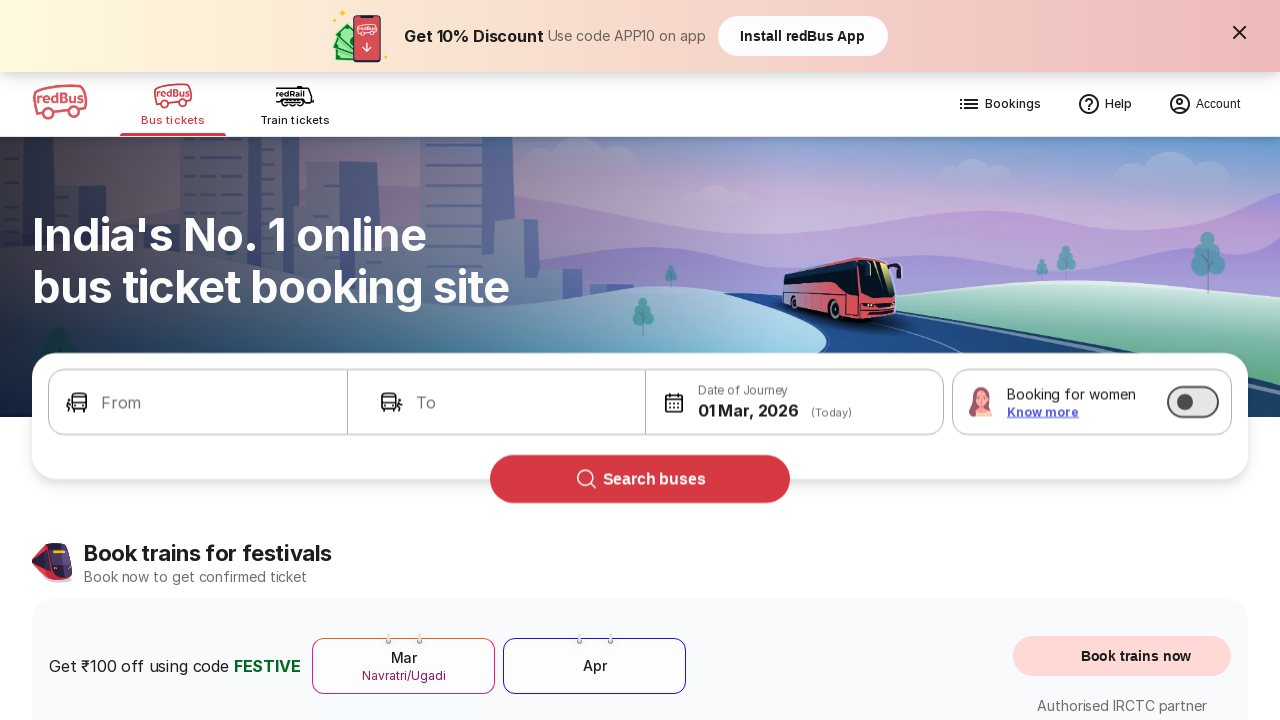

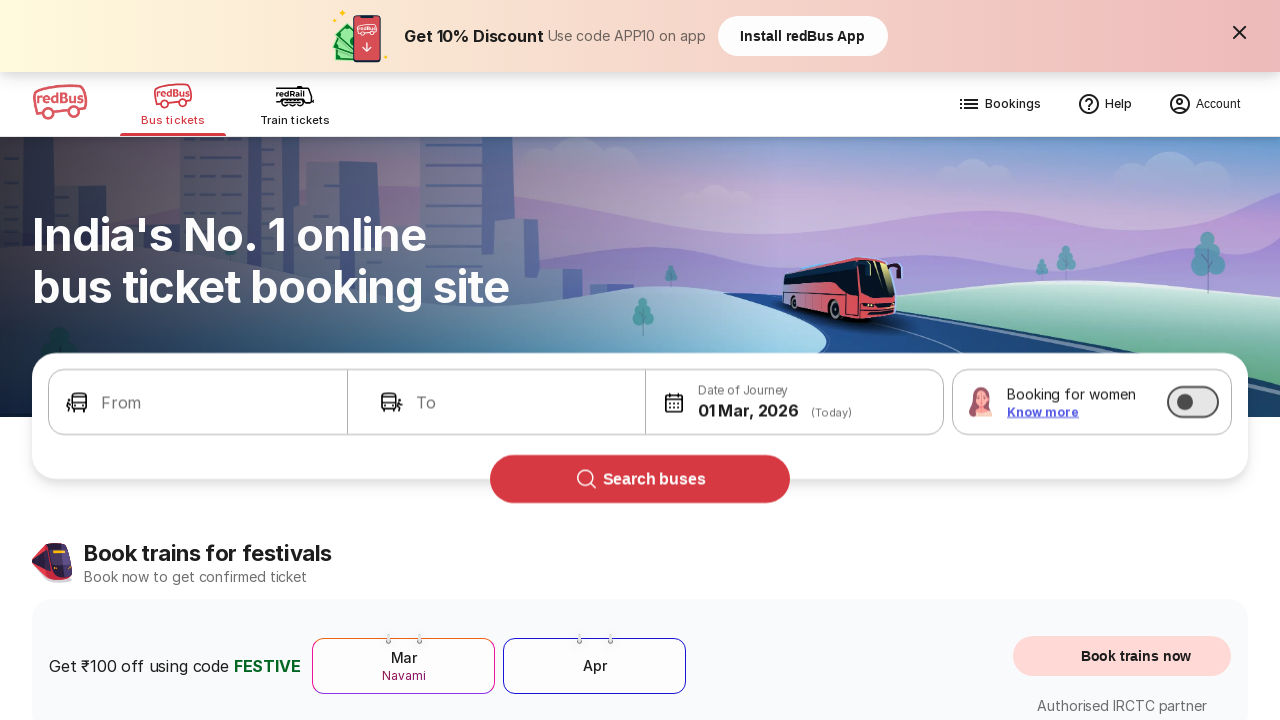